Tests dynamic controls functionality by clicking a checkbox, removing it, enabling a text input, entering text, disabling it, and verifying the state changes through message confirmations.

Starting URL: https://the-internet.herokuapp.com/dynamic_controls

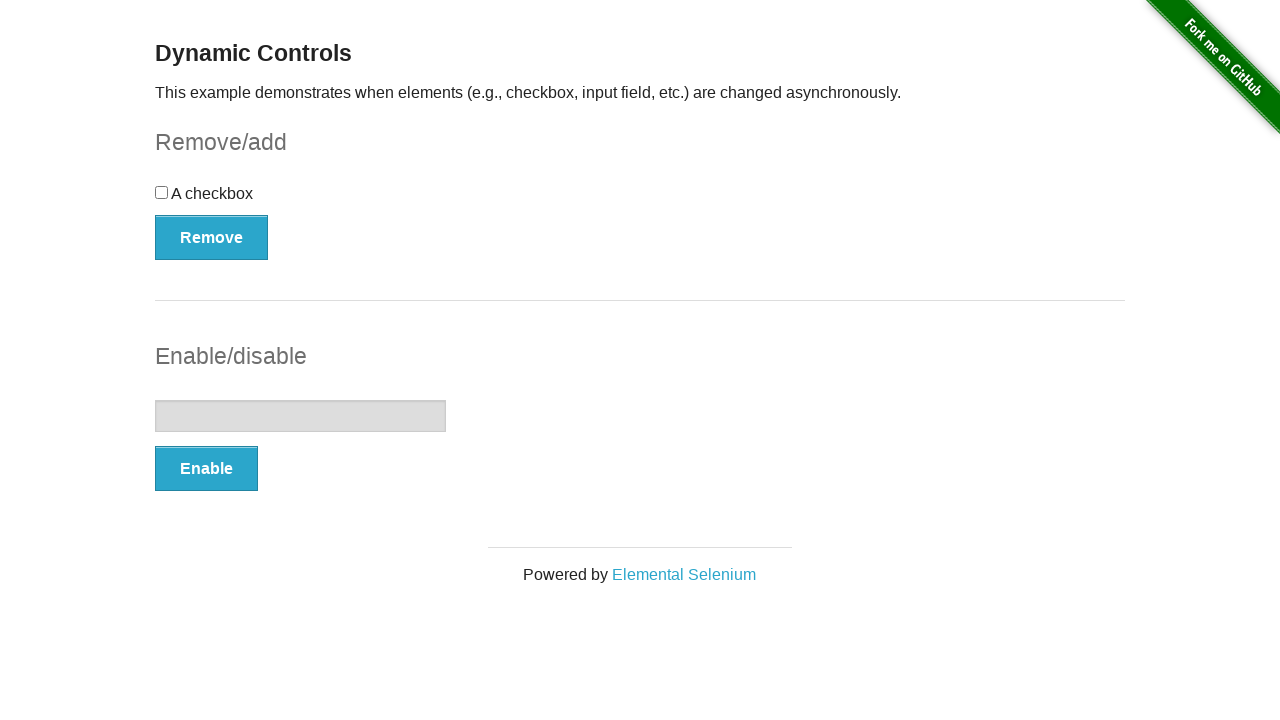

Clicked the checkbox at (162, 192) on input[type='checkbox']
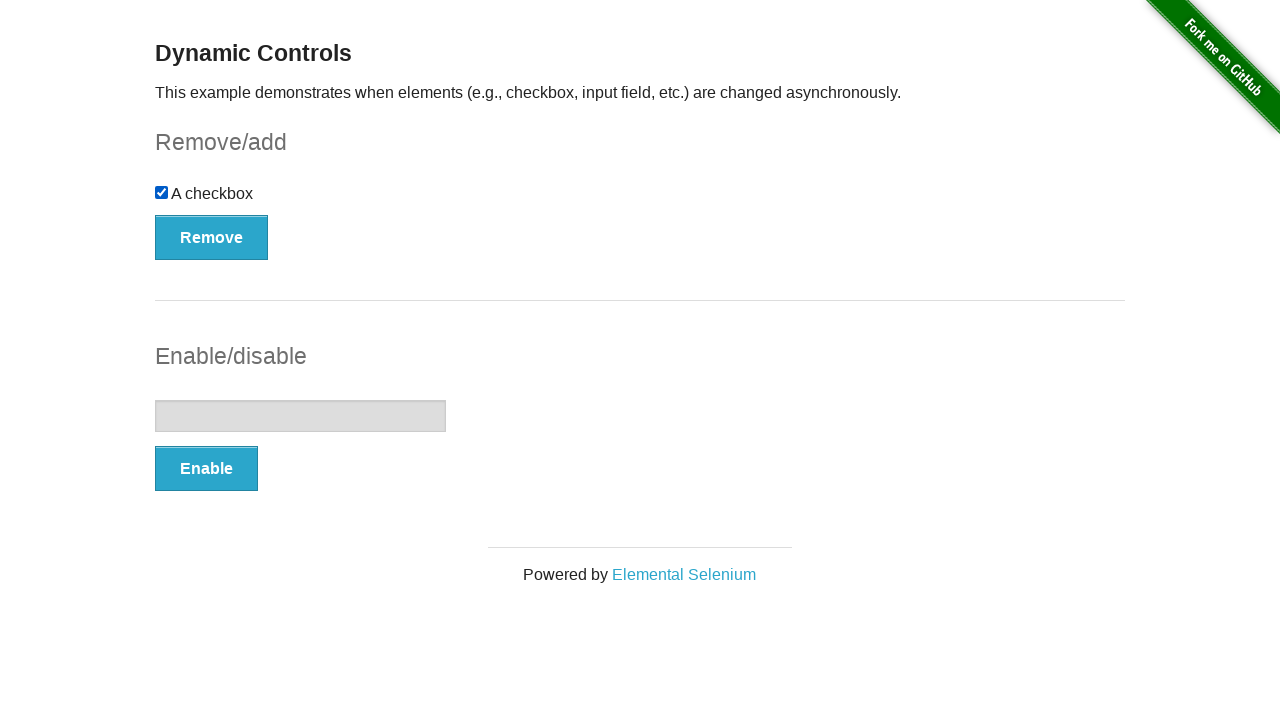

Clicked the Remove button at (212, 237) on xpath=//button[contains(text(),'Remove')]
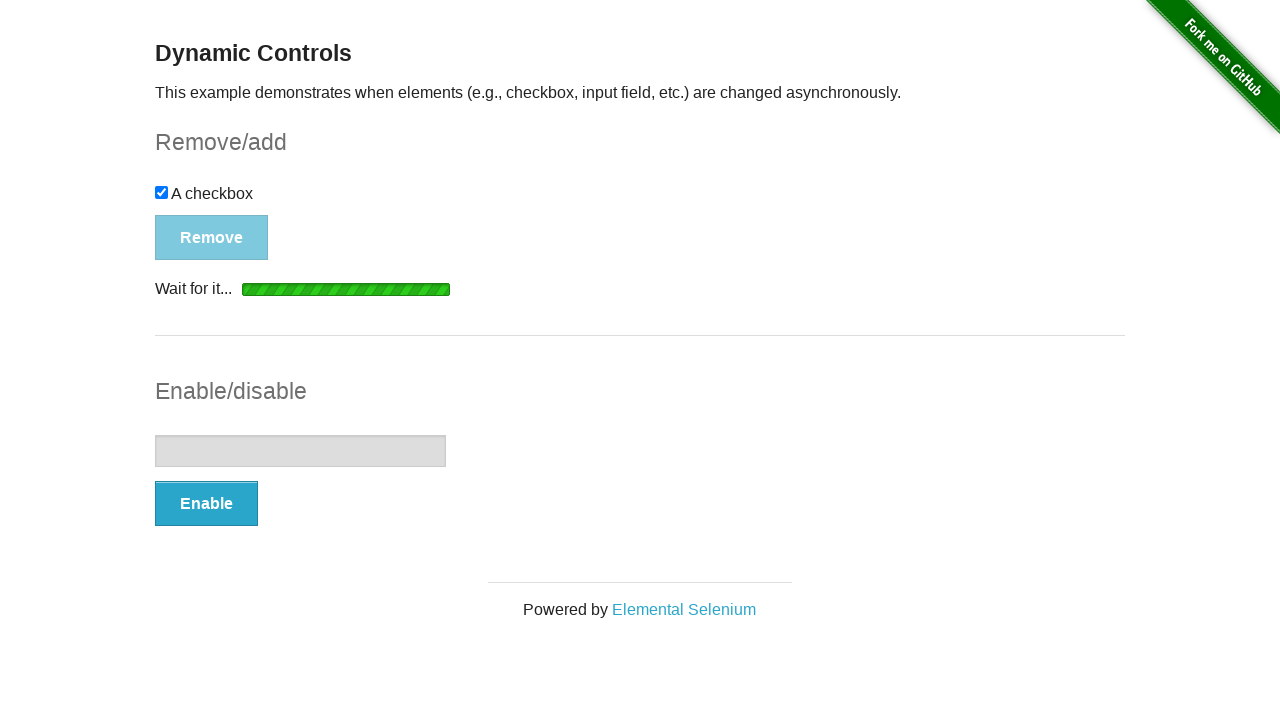

Checkbox removal confirmation message appeared
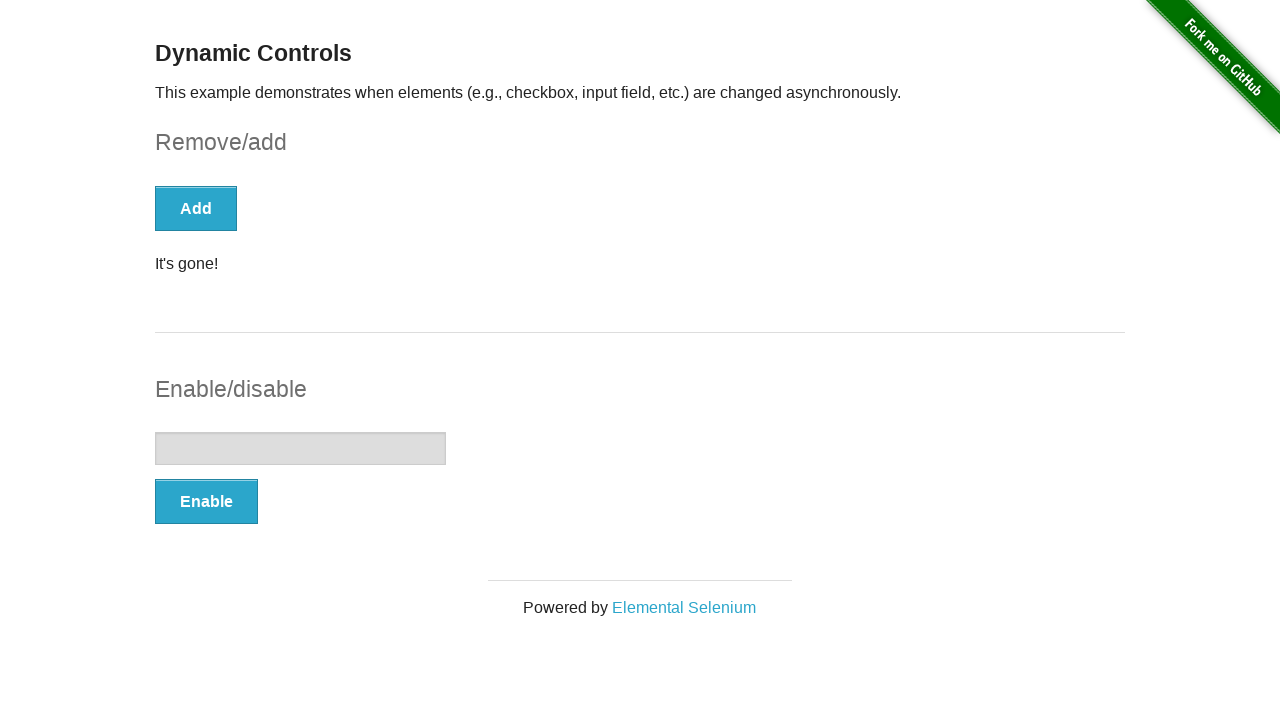

Clicked the Enable button at (206, 501) on xpath=//button[contains(text(),'Enable')]
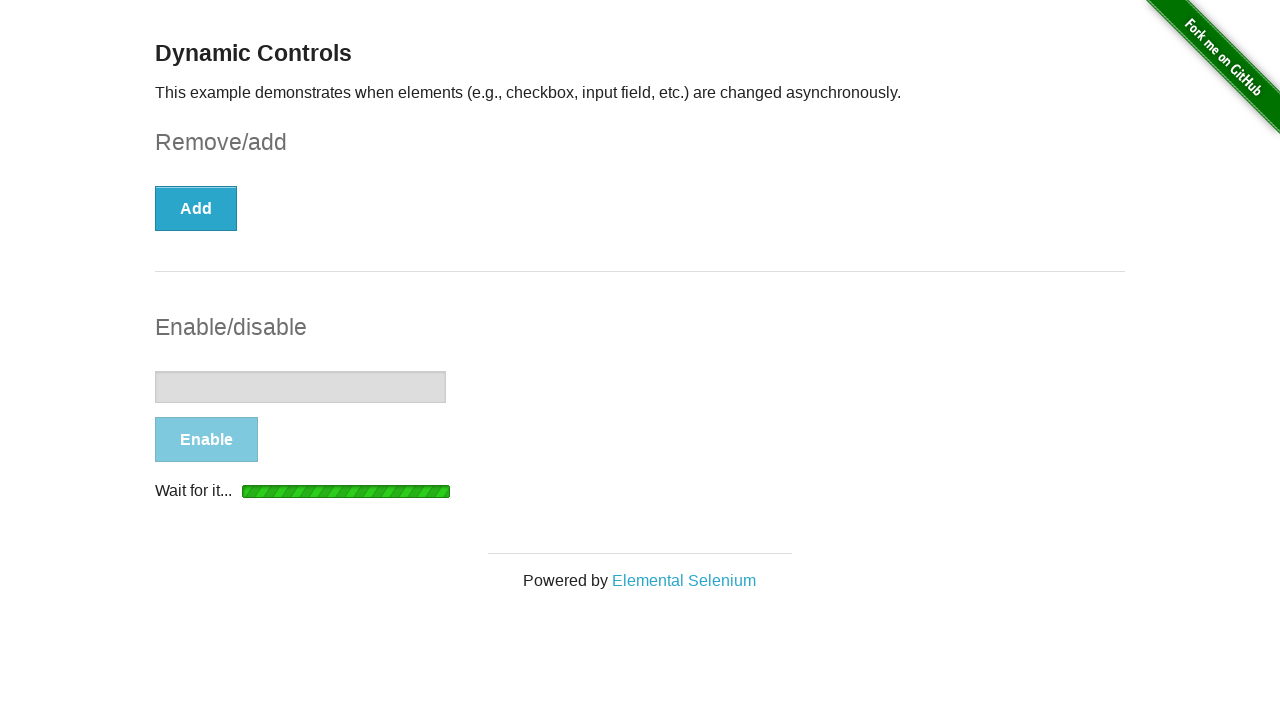

Text input enable confirmation message appeared
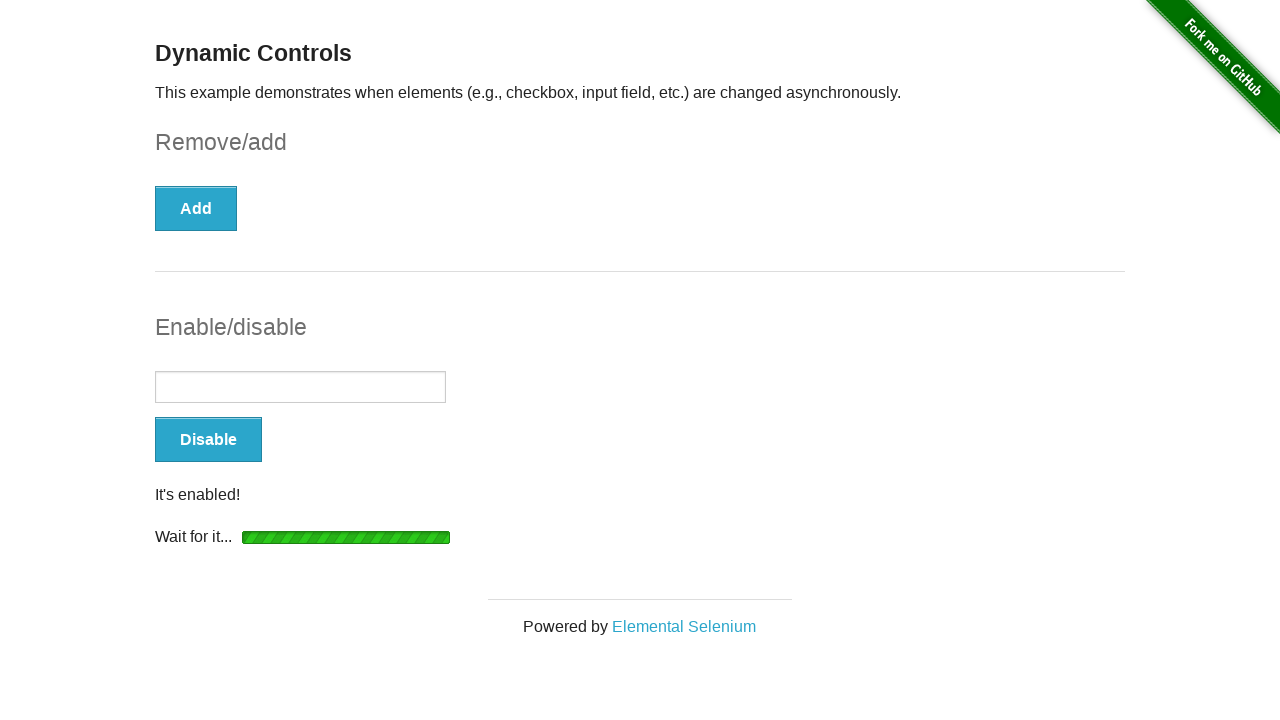

Text input is now enabled
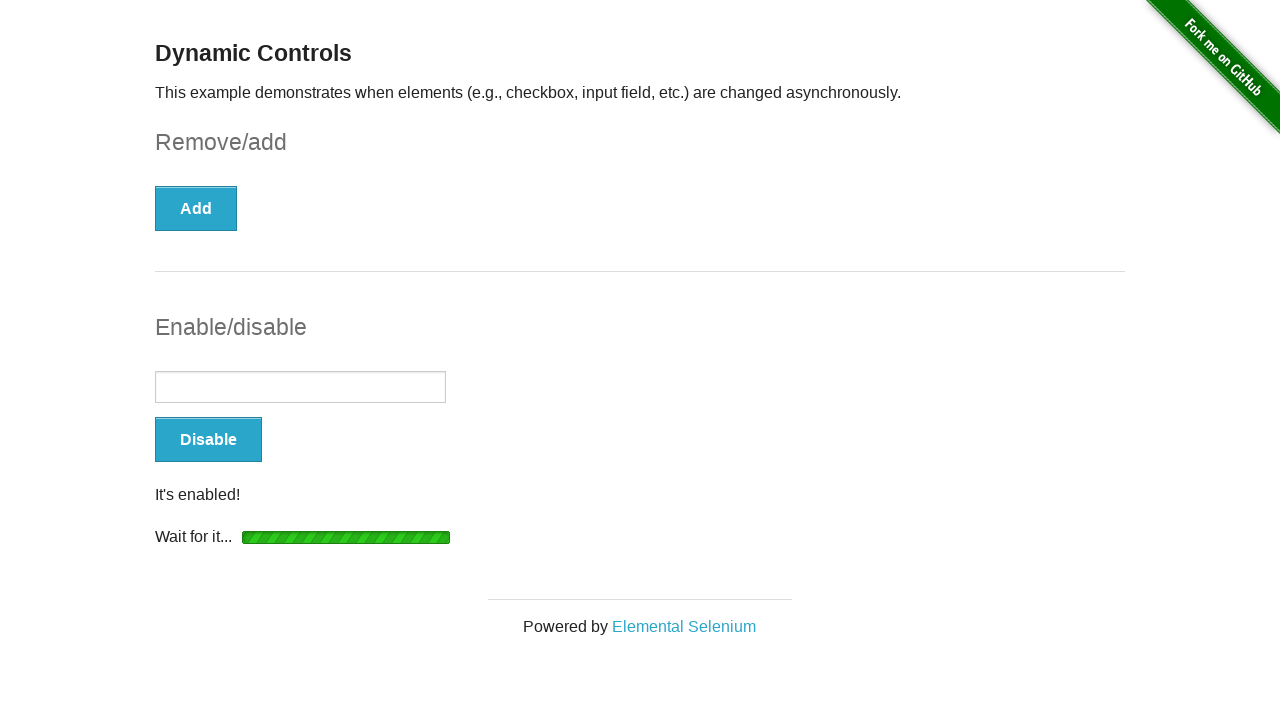

Clicked the text input field at (300, 387) on input[type='text']
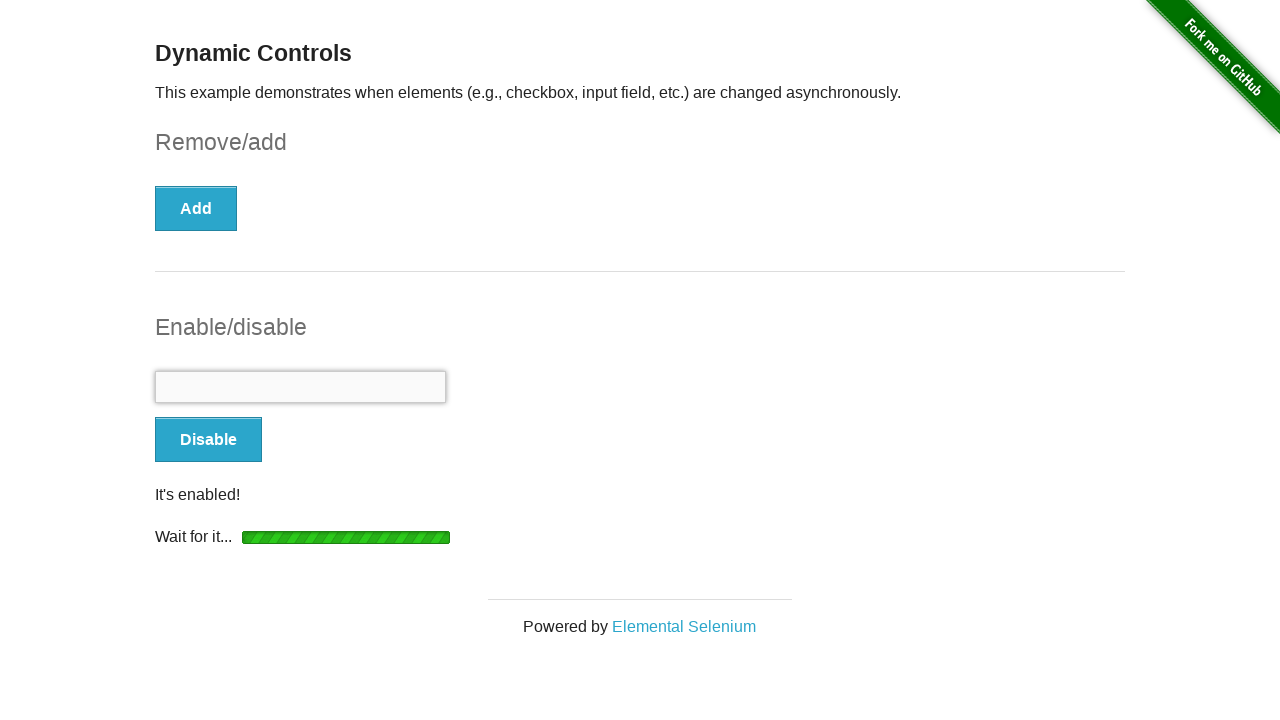

Entered text 'Hello World!!!' into the input field on input[type='text']
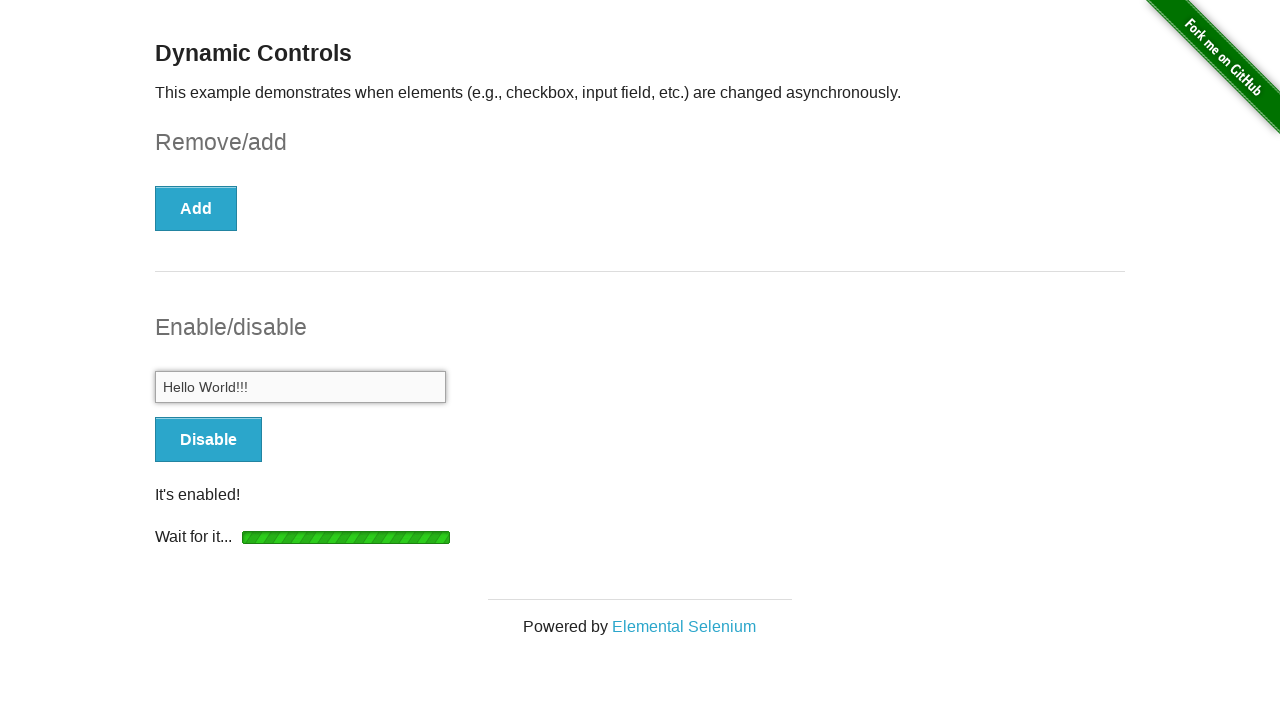

Clicked the Disable button at (208, 440) on xpath=//button[contains(text(),'Disable')]
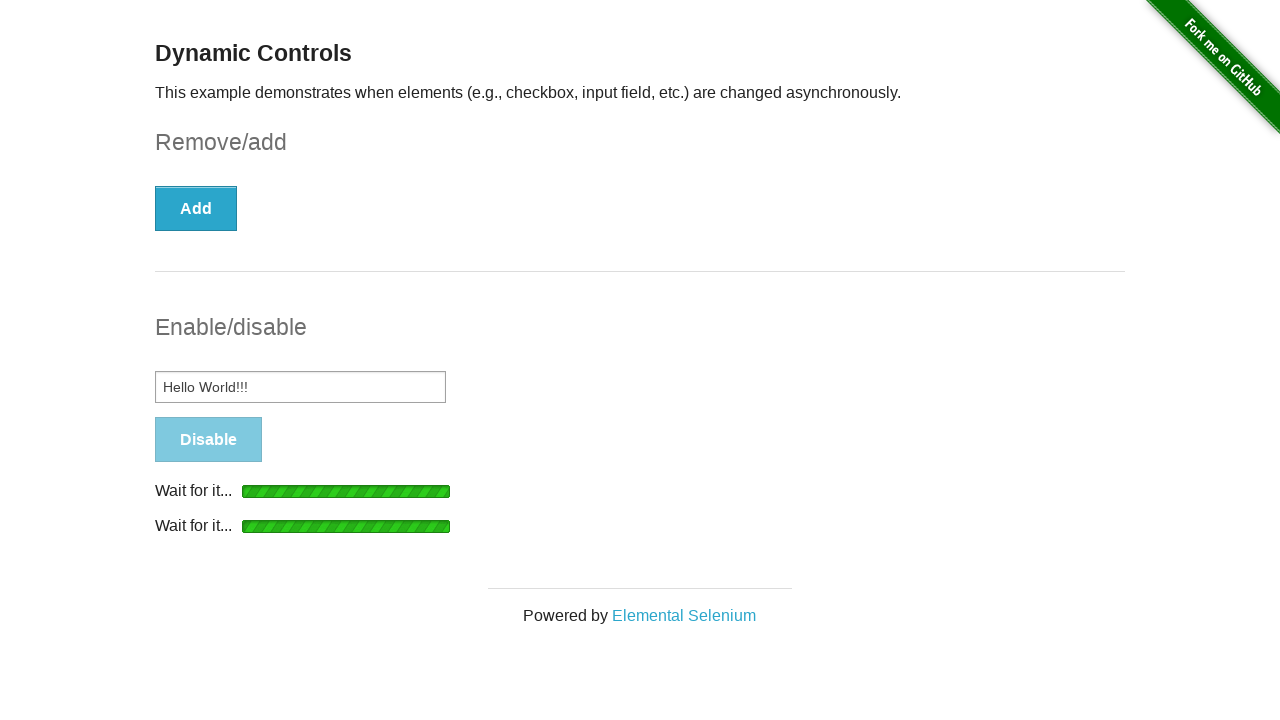

Text input disable confirmation message appeared
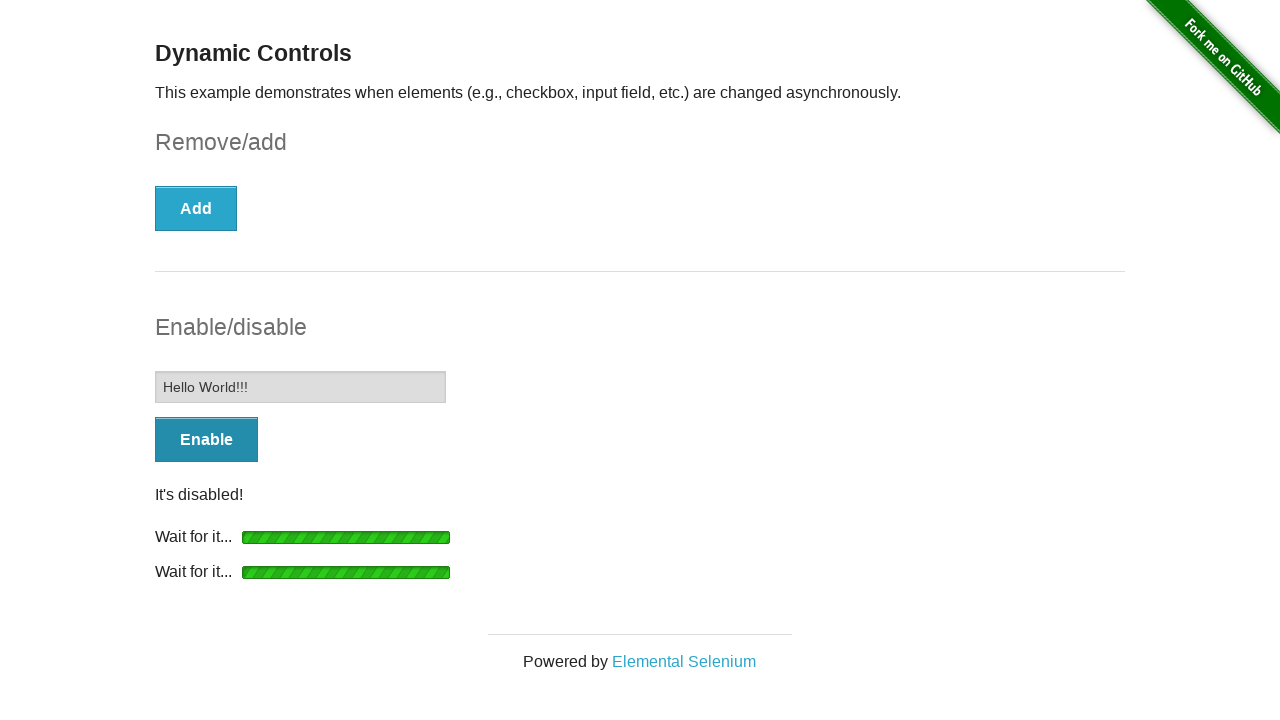

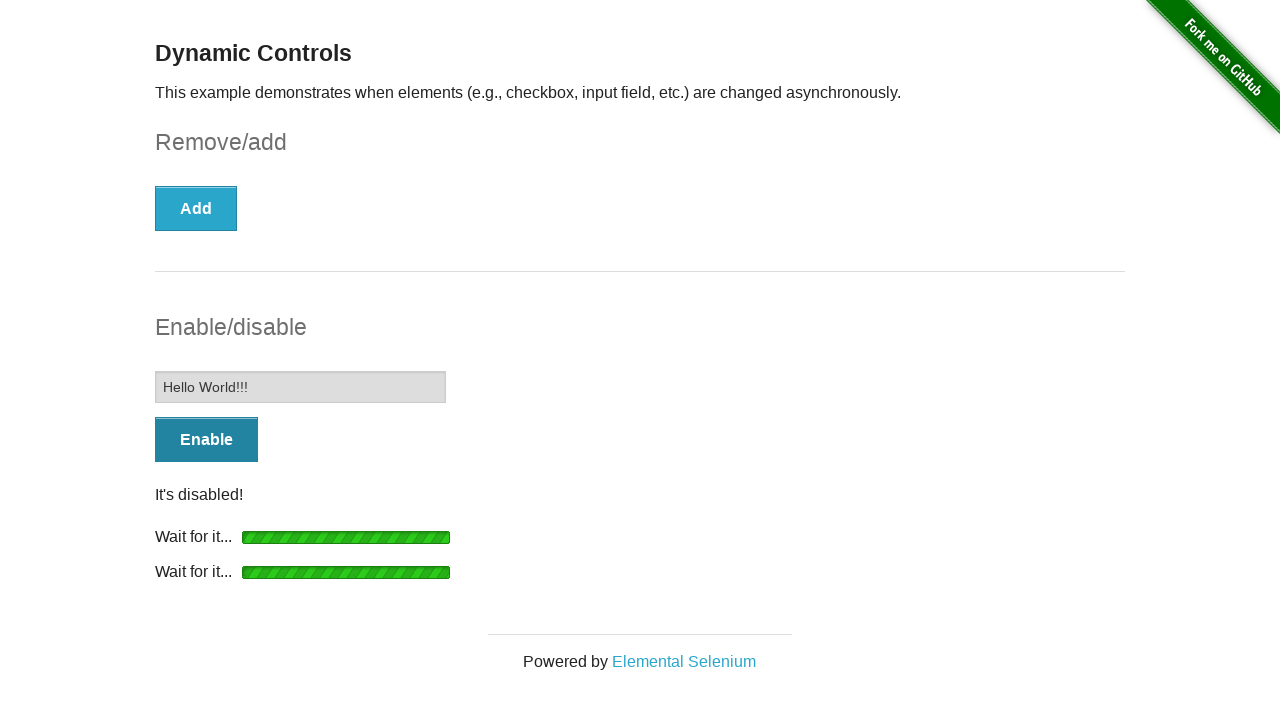